Tests that clicking the DISCOVER button navigates to buttons section, and clicking the change button updates its text from "CHANGE TEXT" to "BUTTON CLICKED"

Starting URL: https://aquabottesting.com/index.html

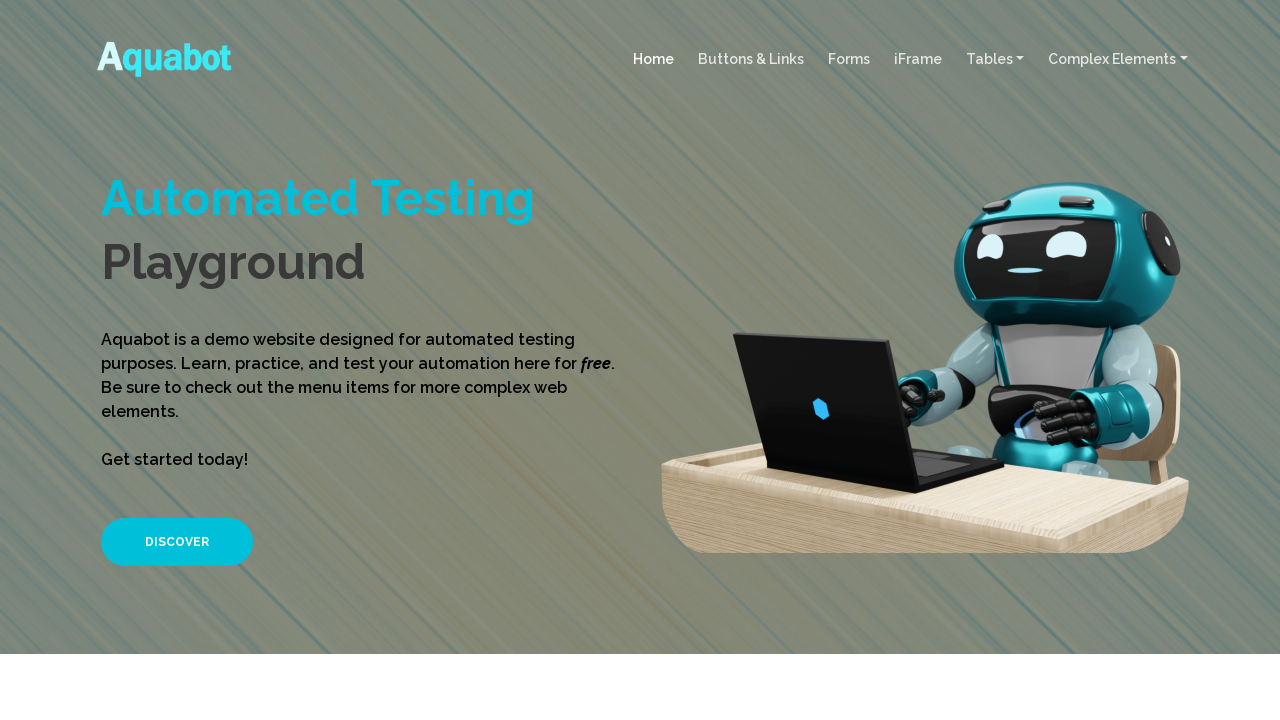

Clicked DISCOVER button to navigate to buttons section at (177, 542) on xpath=//*[text()='DISCOVER']
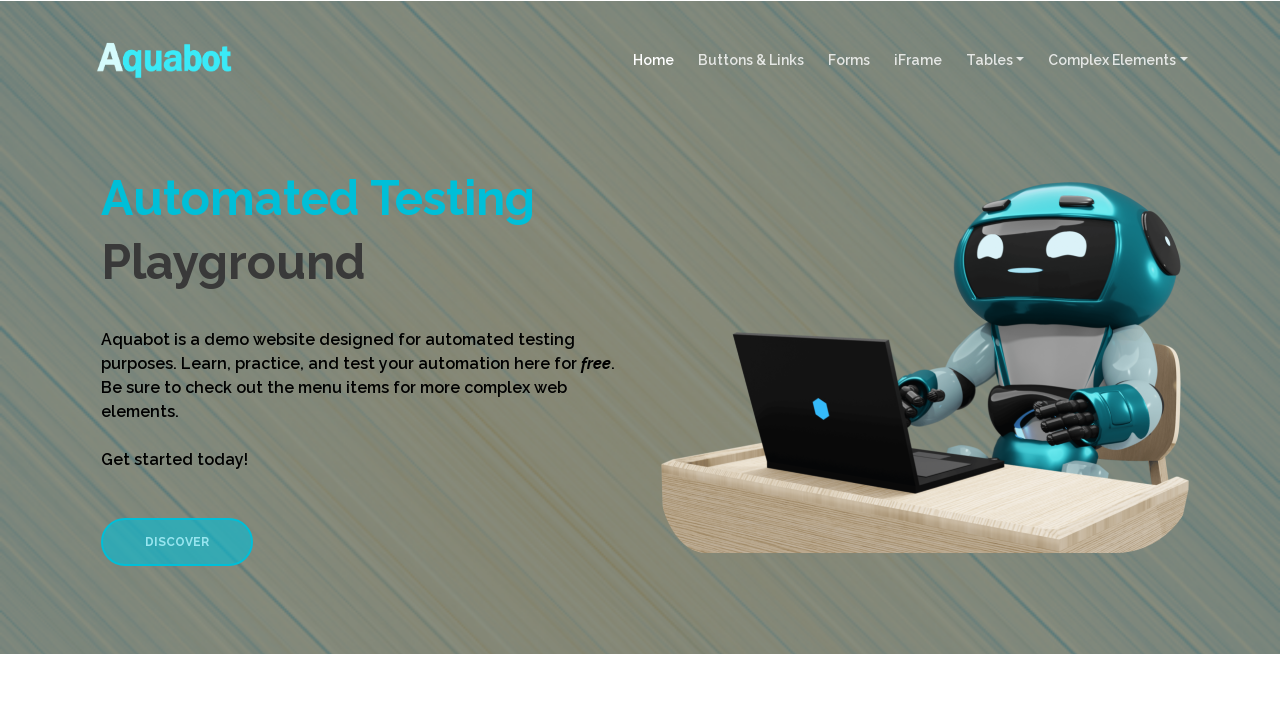

Types of Buttons section loaded and visible
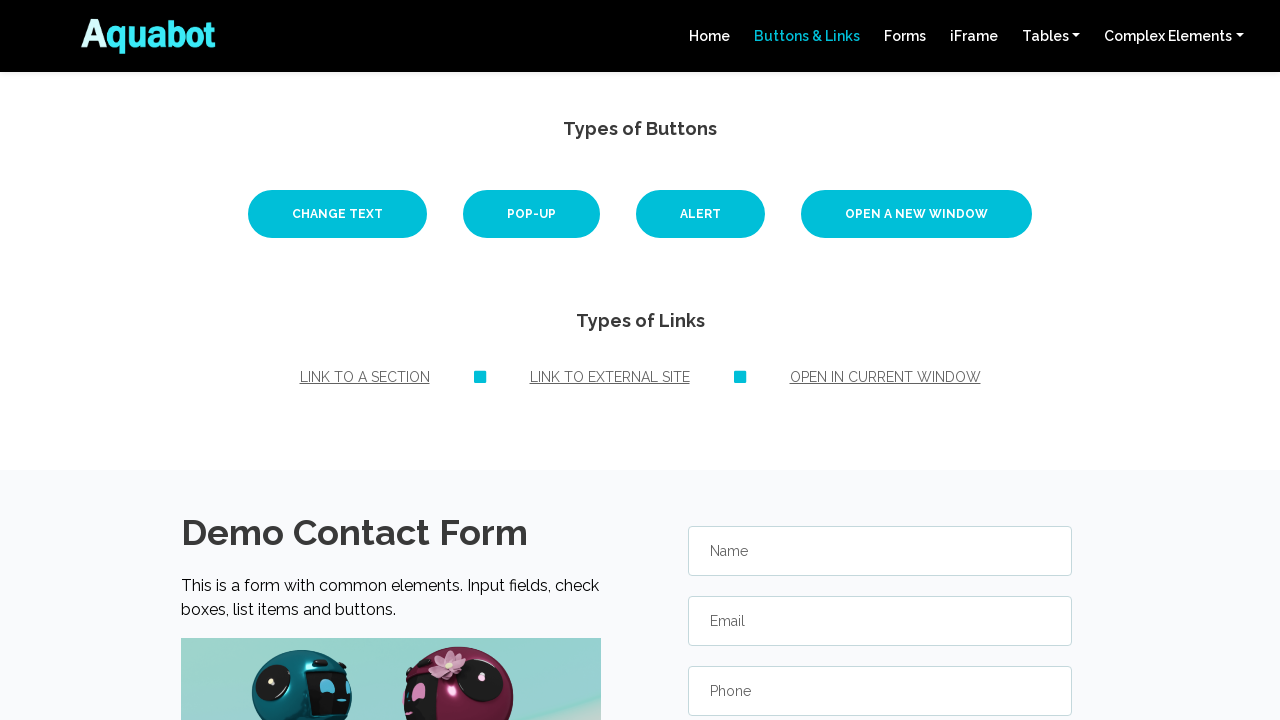

Change button element became visible
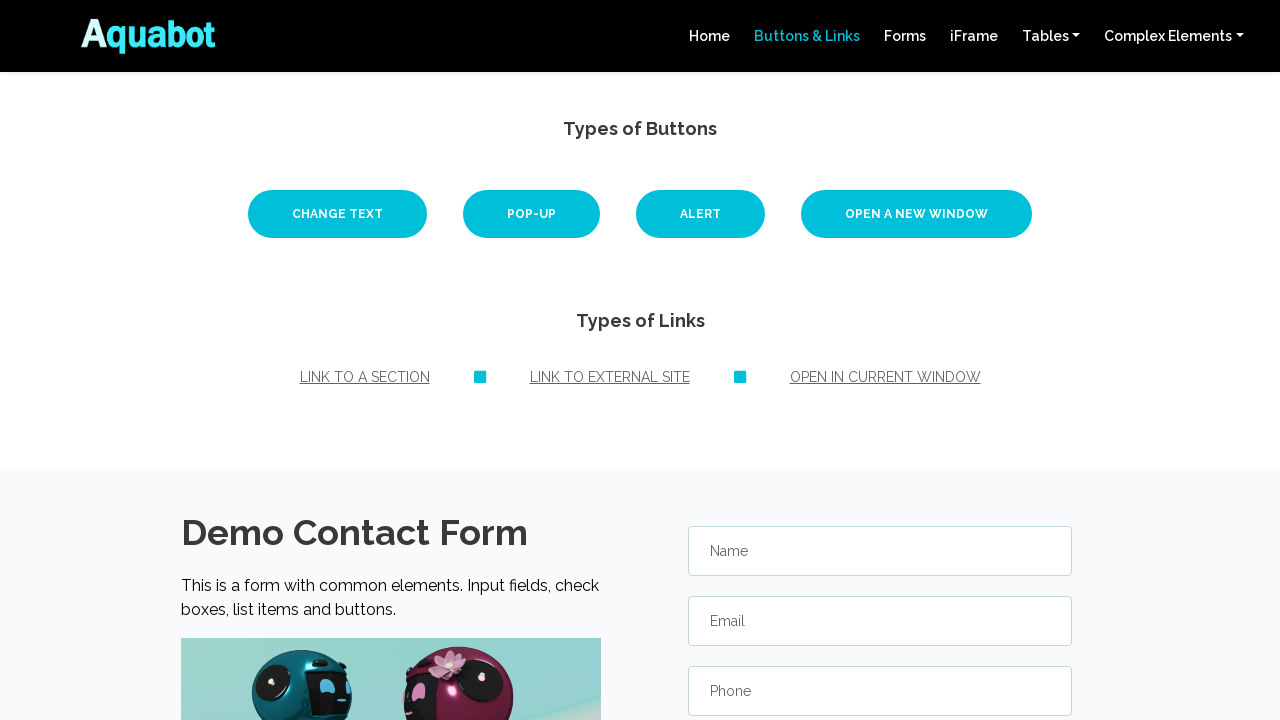

Verified initial button text is 'CHANGE TEXT'
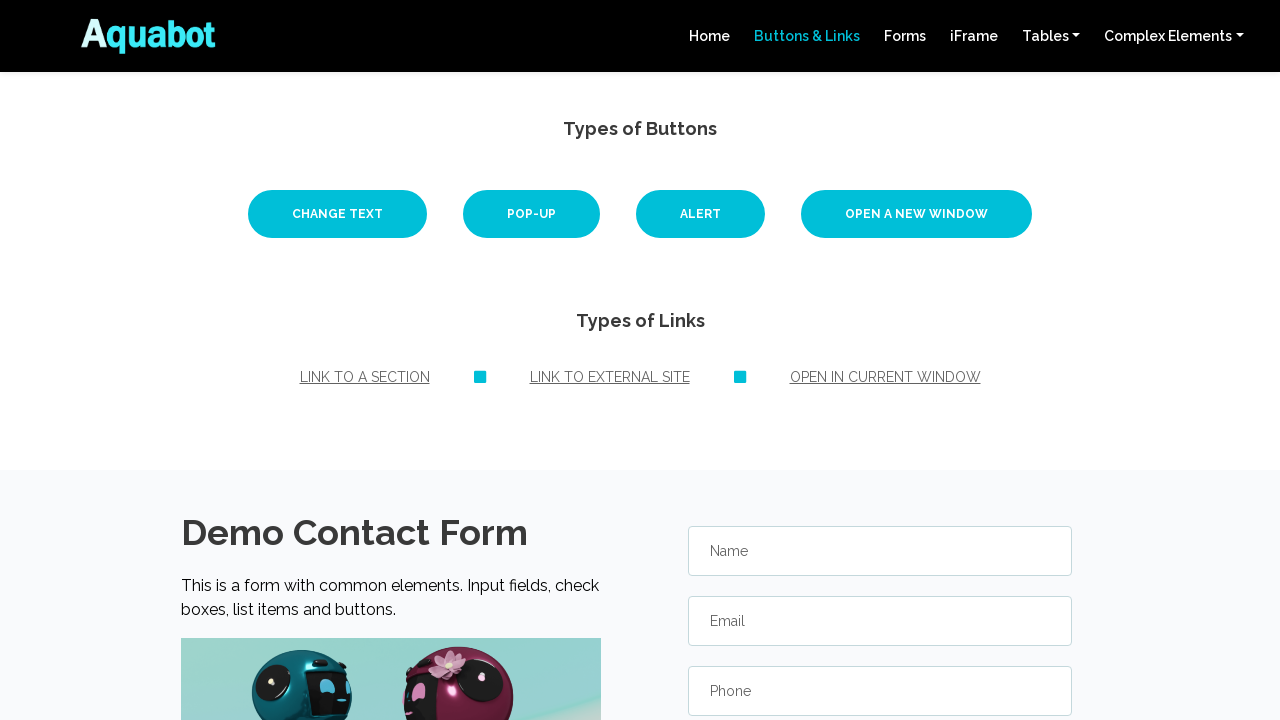

Clicked the change button at (338, 214) on #text-change
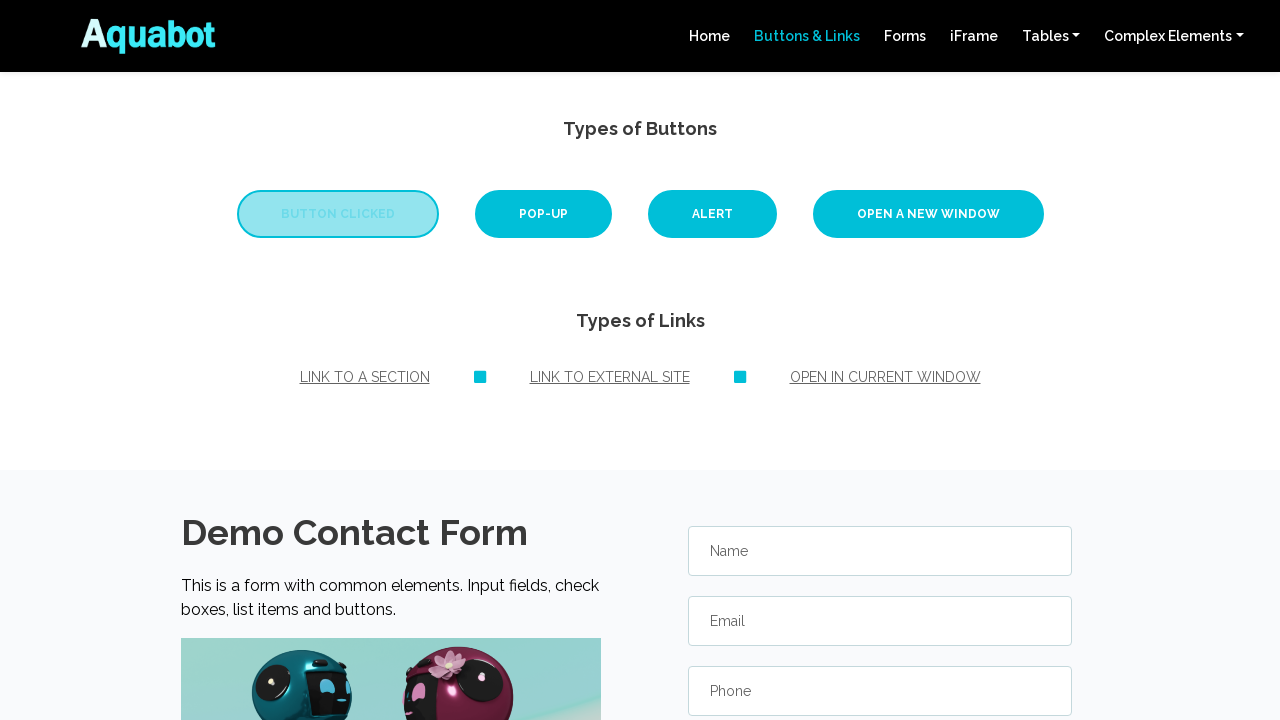

Verified button text changed to 'BUTTON CLICKED'
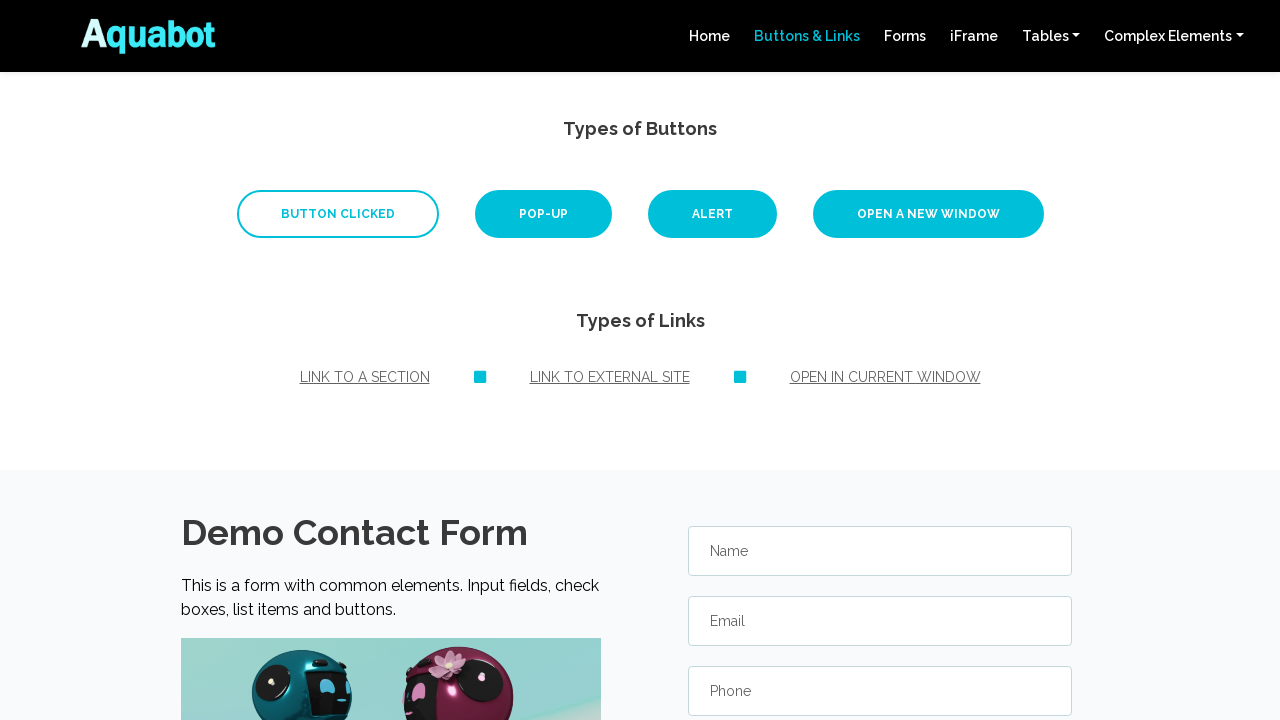

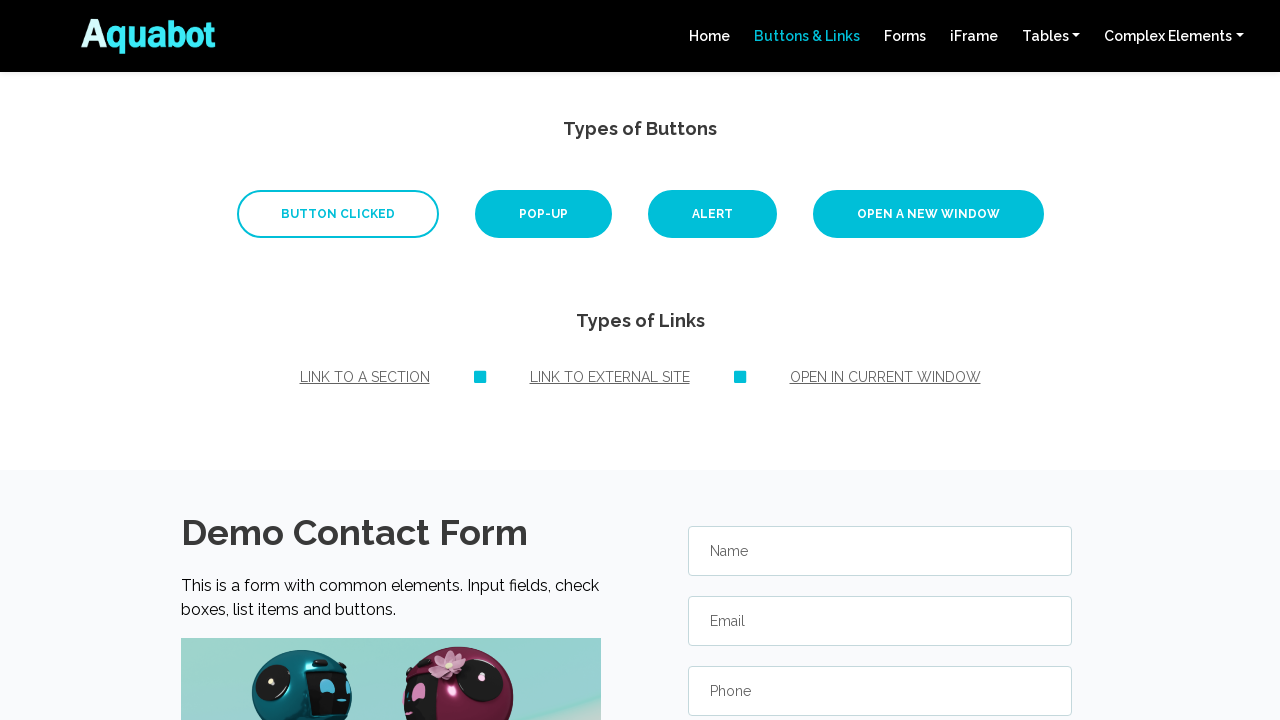